Navigates to the Rahul Shetty Academy automation practice page and loads it

Starting URL: https://rahulshettyacademy.com/AutomationPractice/

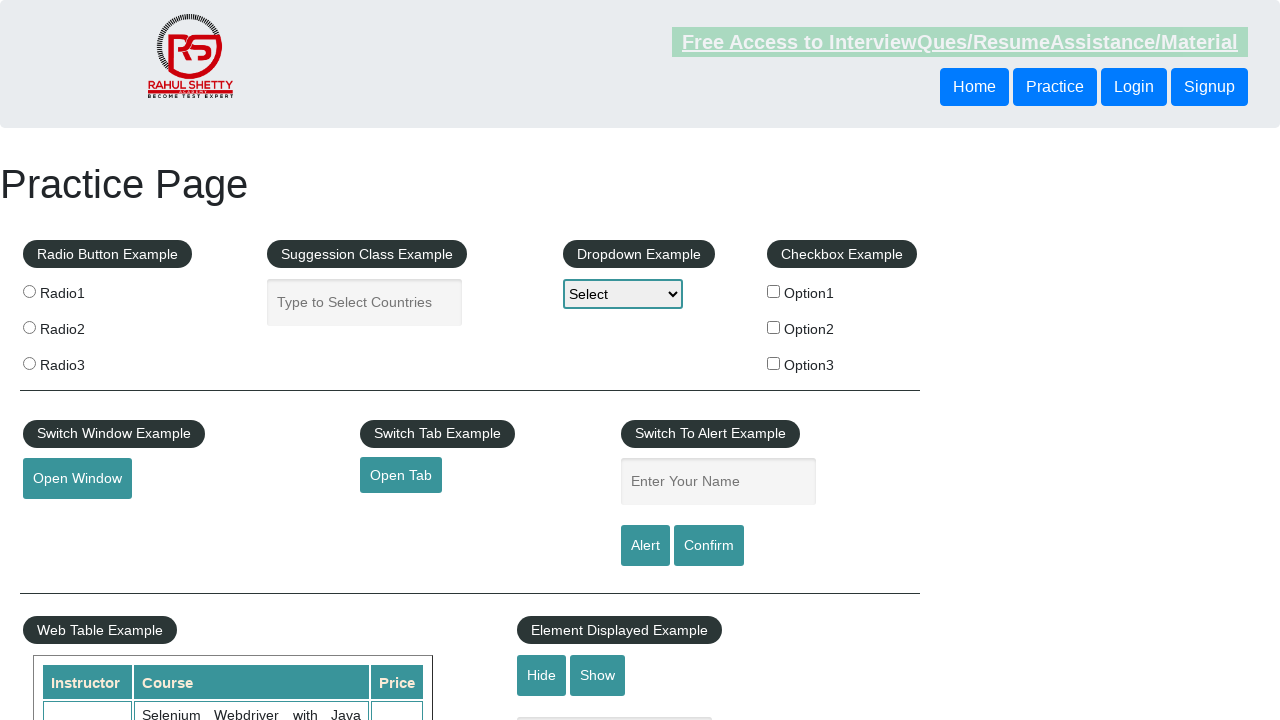

Waited for page to reach networkidle state on Rahul Shetty Academy automation practice page
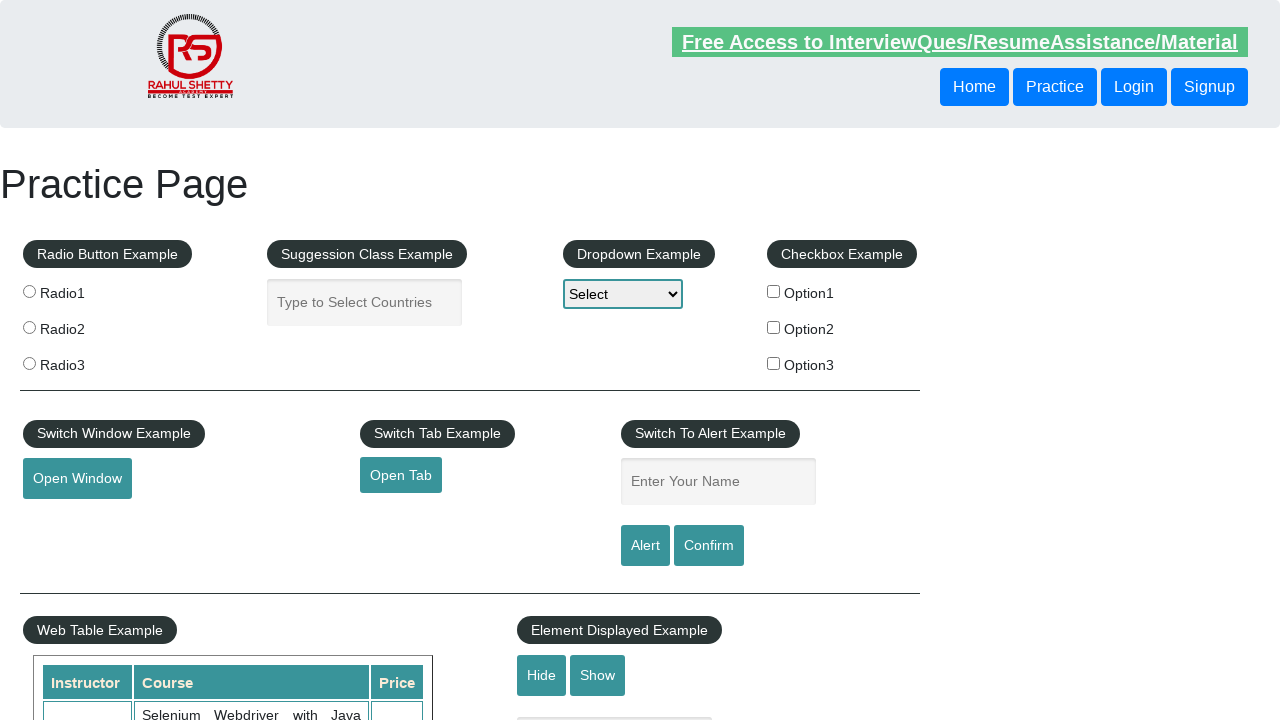

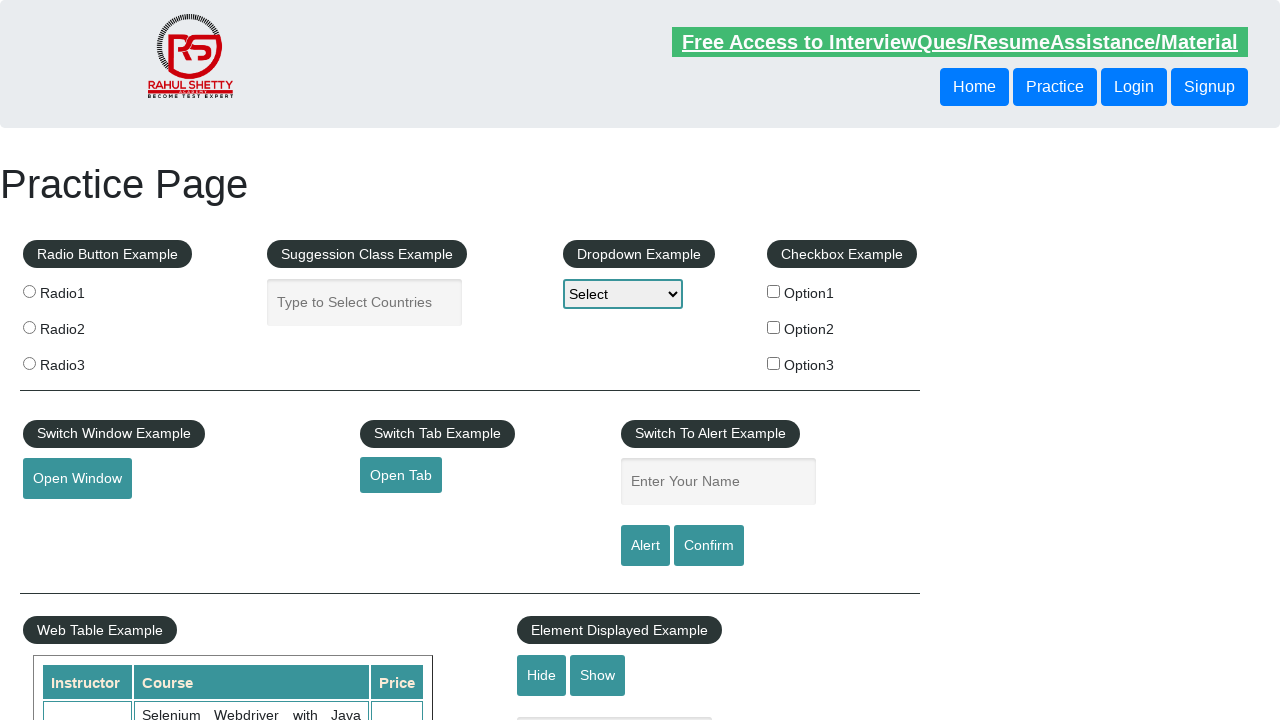